Clicks on the Web form link and verifies the navigation to the correct page

Starting URL: https://bonigarcia.dev/selenium-webdriver-java/

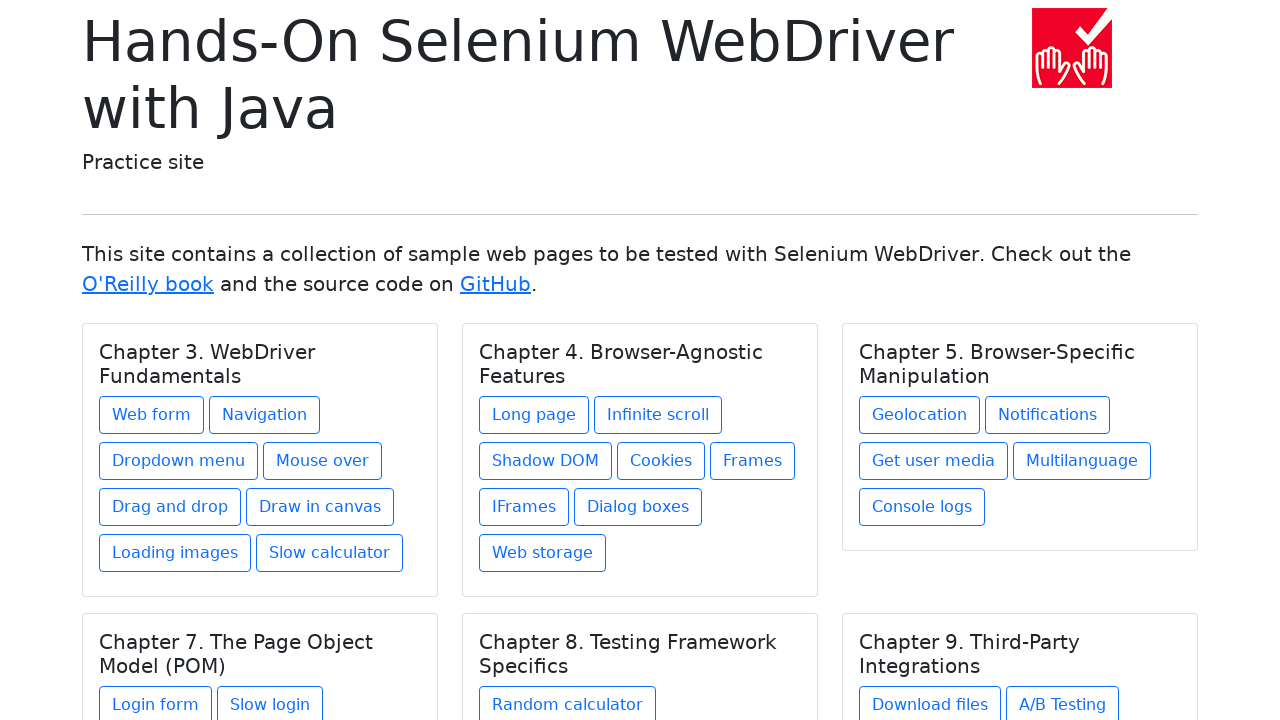

Clicked on Web form link under Chapter 3. WebDriver Fundamentals at (152, 415) on xpath=//h5[text() = 'Chapter 3. WebDriver Fundamentals']/../a[contains(@href, 'w
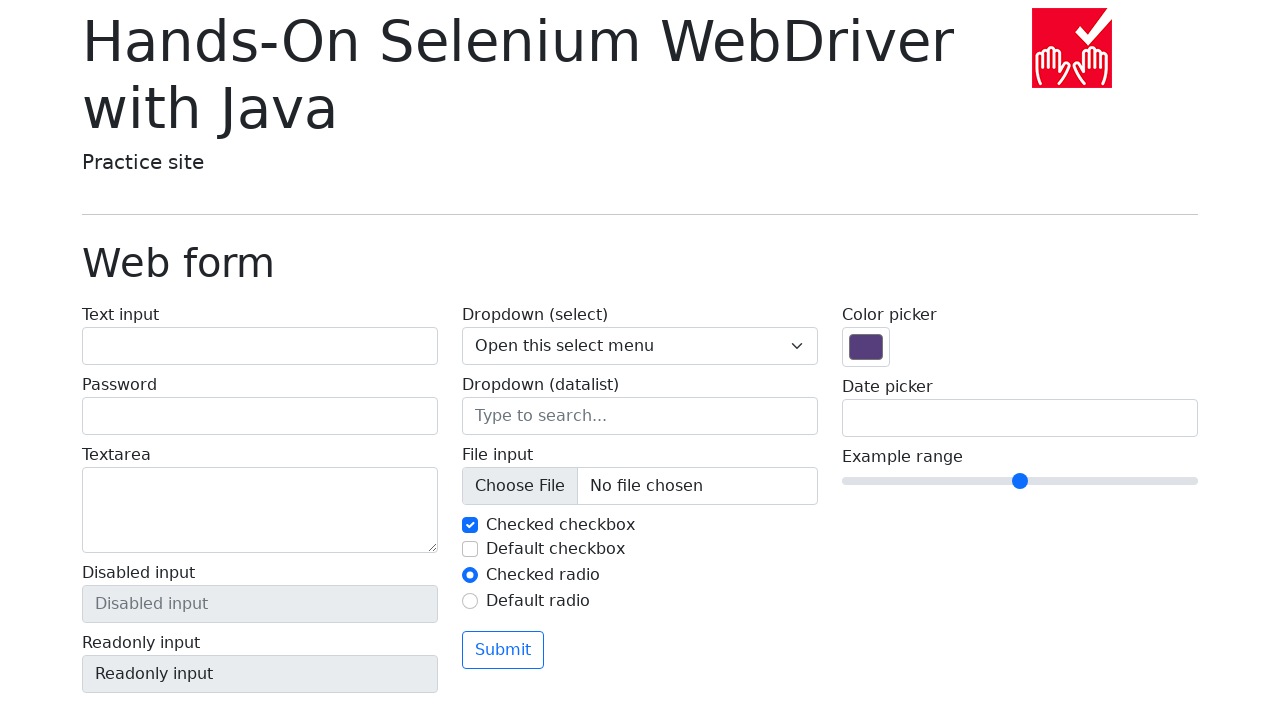

Verified navigation to correct URL: https://bonigarcia.dev/selenium-webdriver-java/web-form.html
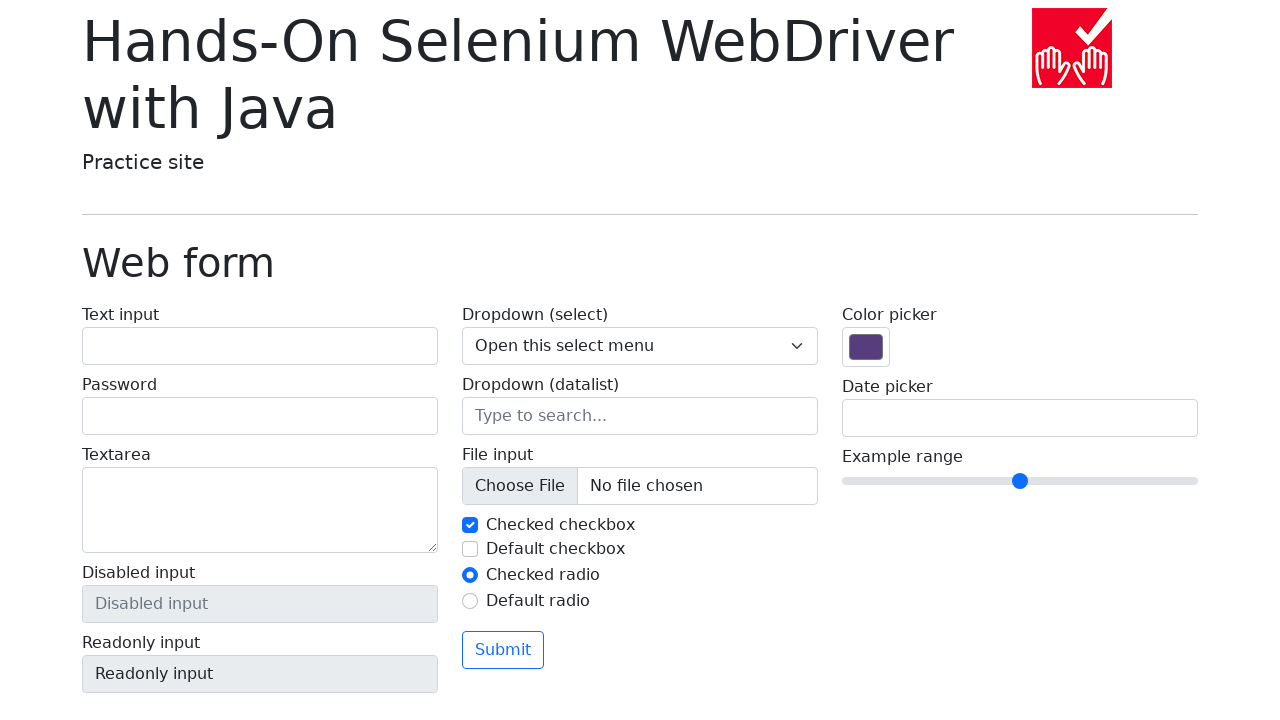

Verified page title is 'Web form'
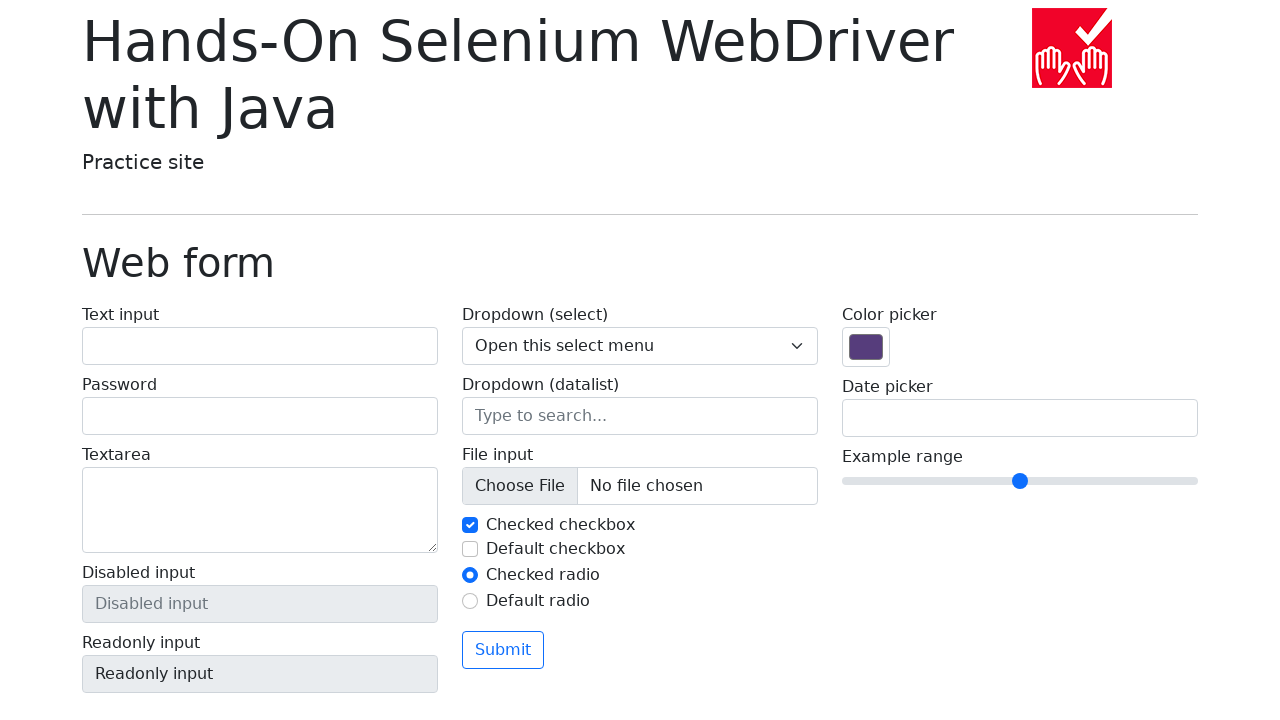

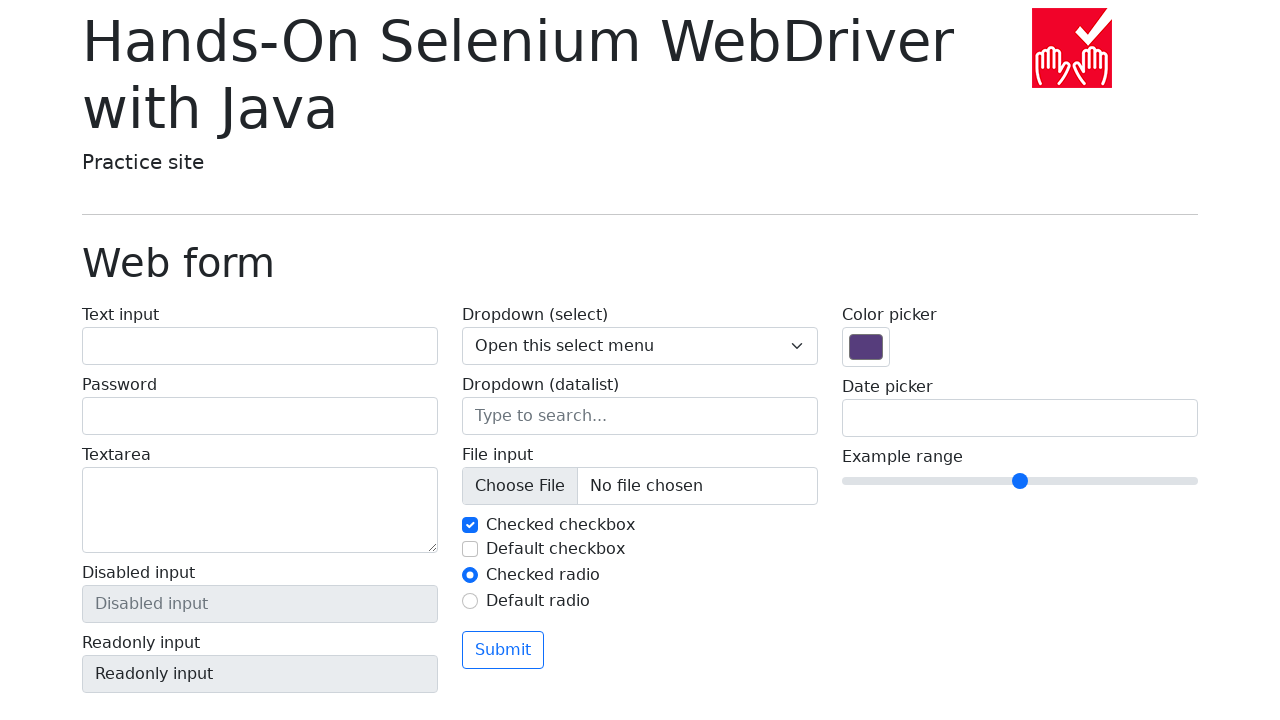